Tests invalid form submission with empty number field and verifies error message

Starting URL: https://elenarivero.github.io/Ejercicio2/index.html

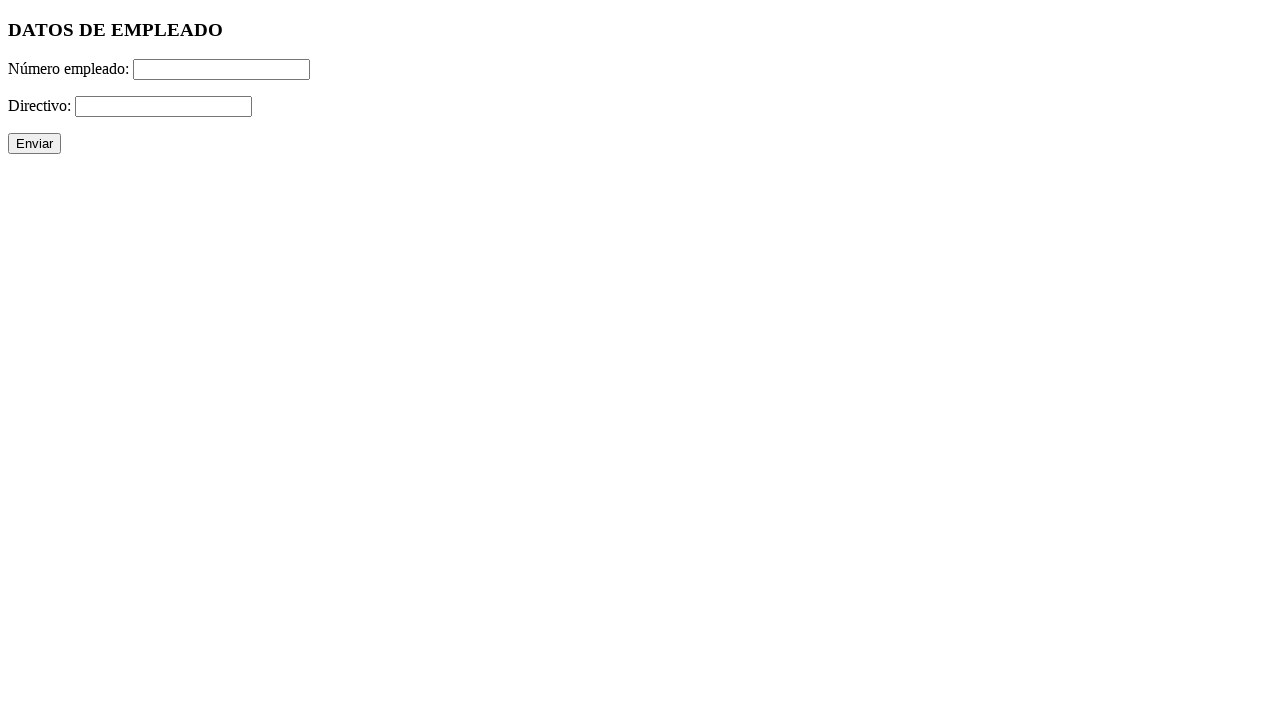

Left number field empty on #numero
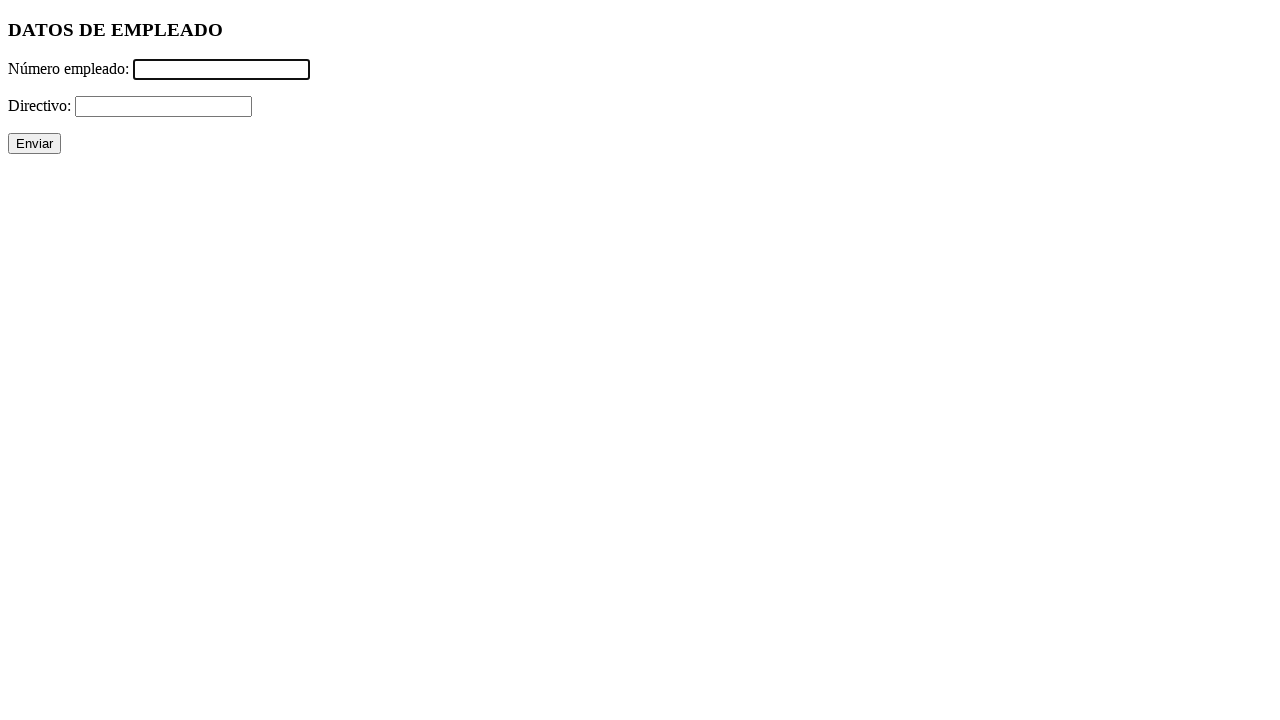

Filled directivo field with '-' on #directivo
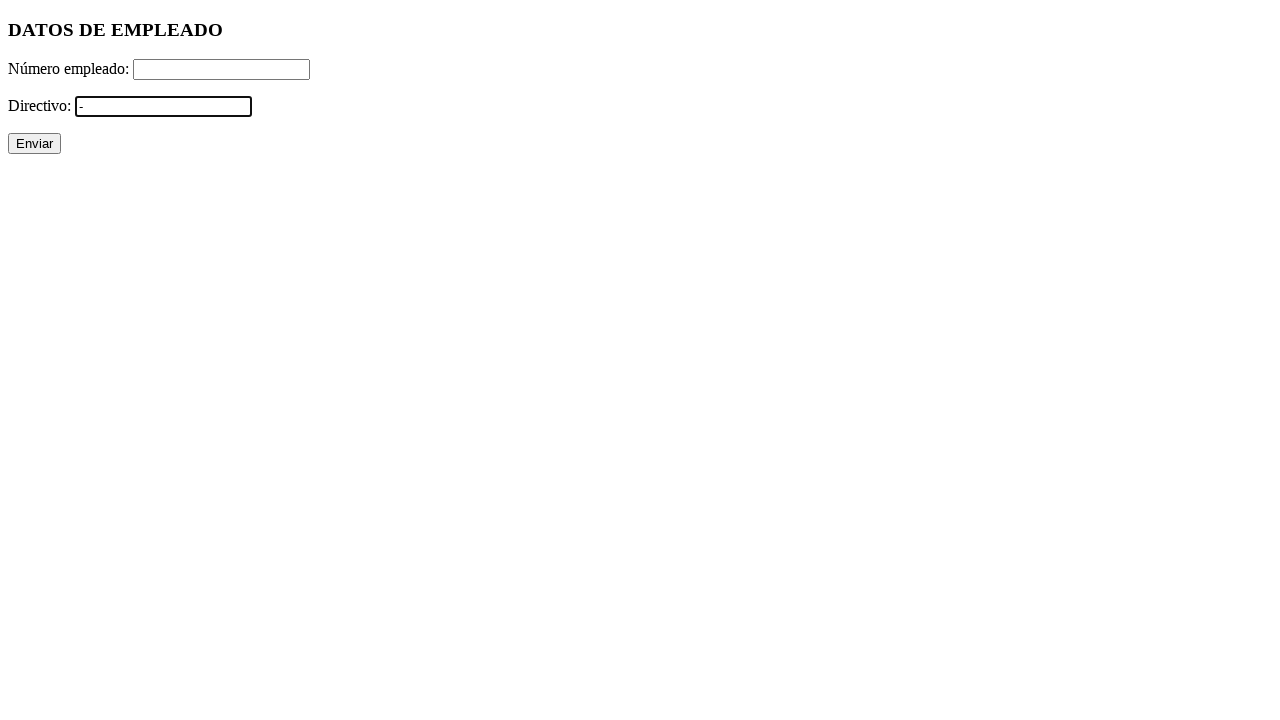

Clicked submit button at (34, 144) on xpath=//p/input[@type='submit']
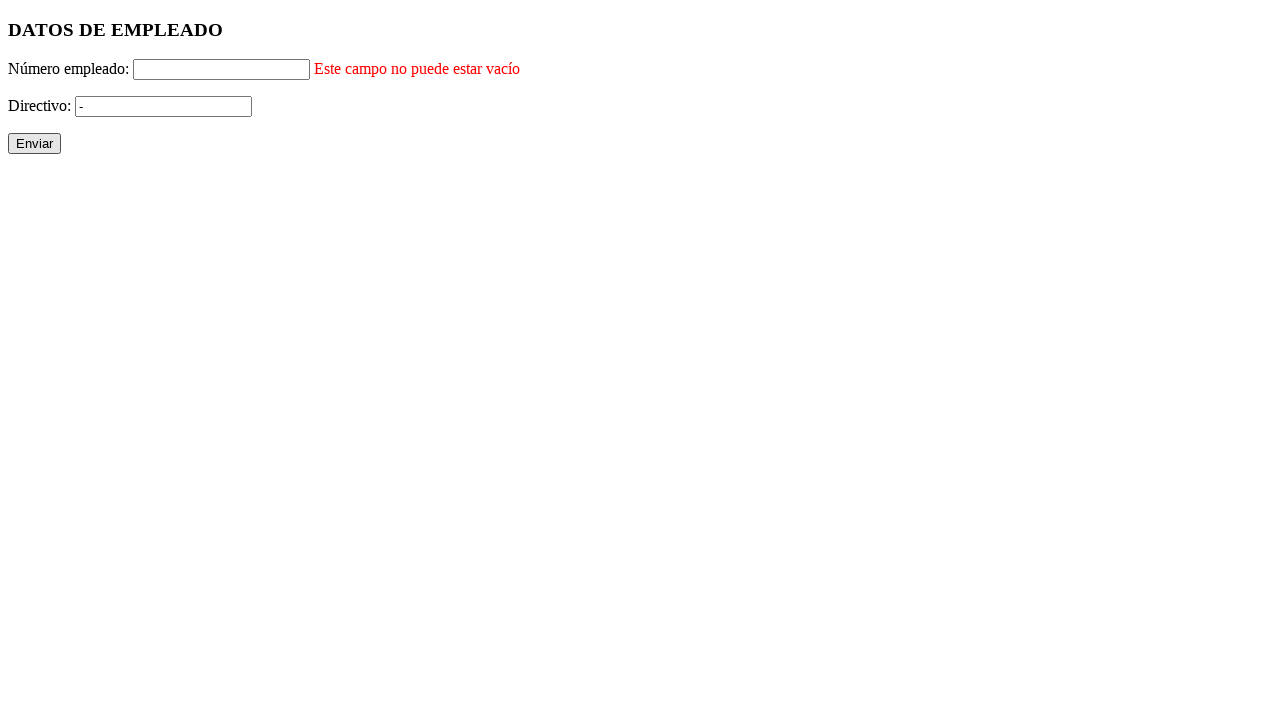

Error message for number field appeared
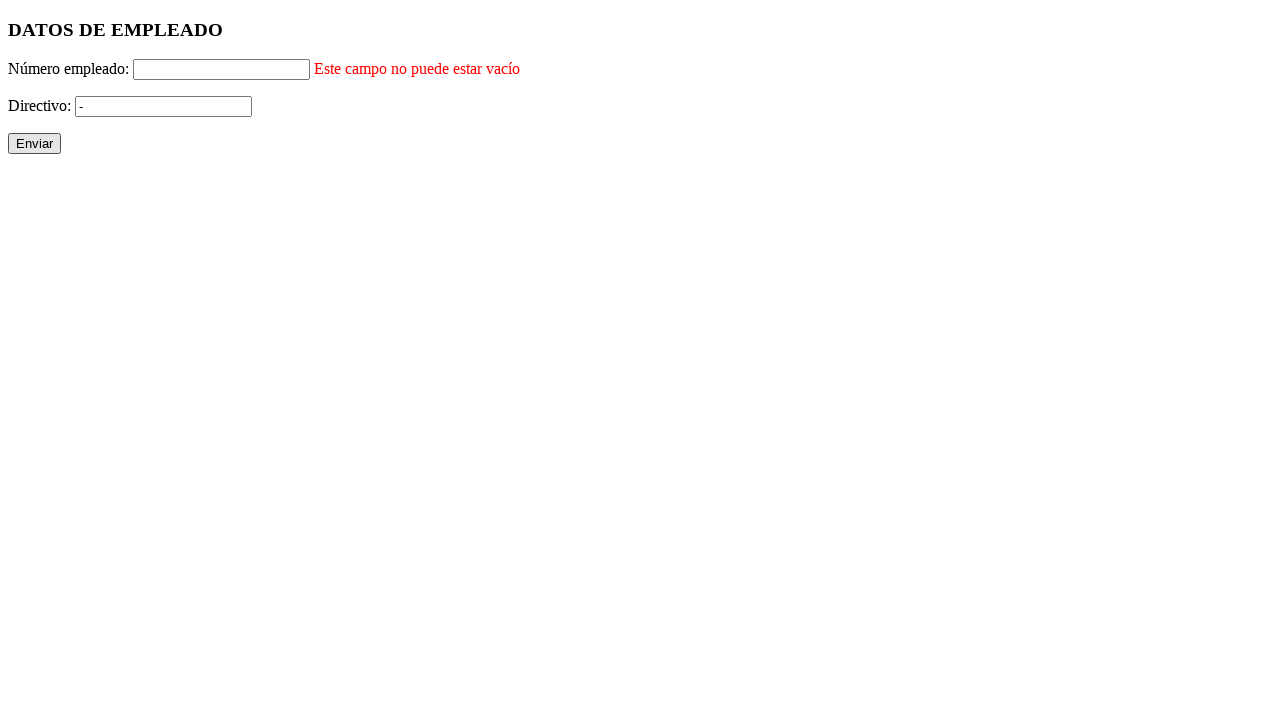

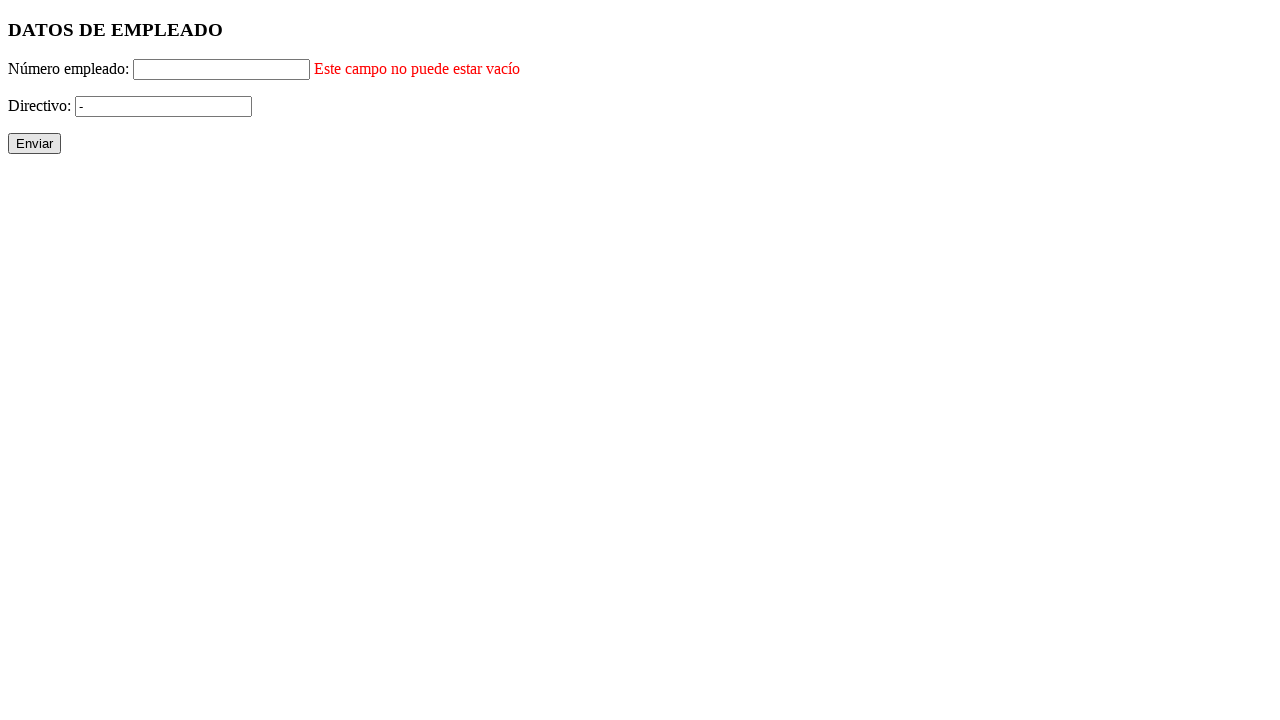